Tests drag and drop functionality within an iframe on jQuery UI demo page, then navigates back to the demos page

Starting URL: https://jqueryui.com/droppable/

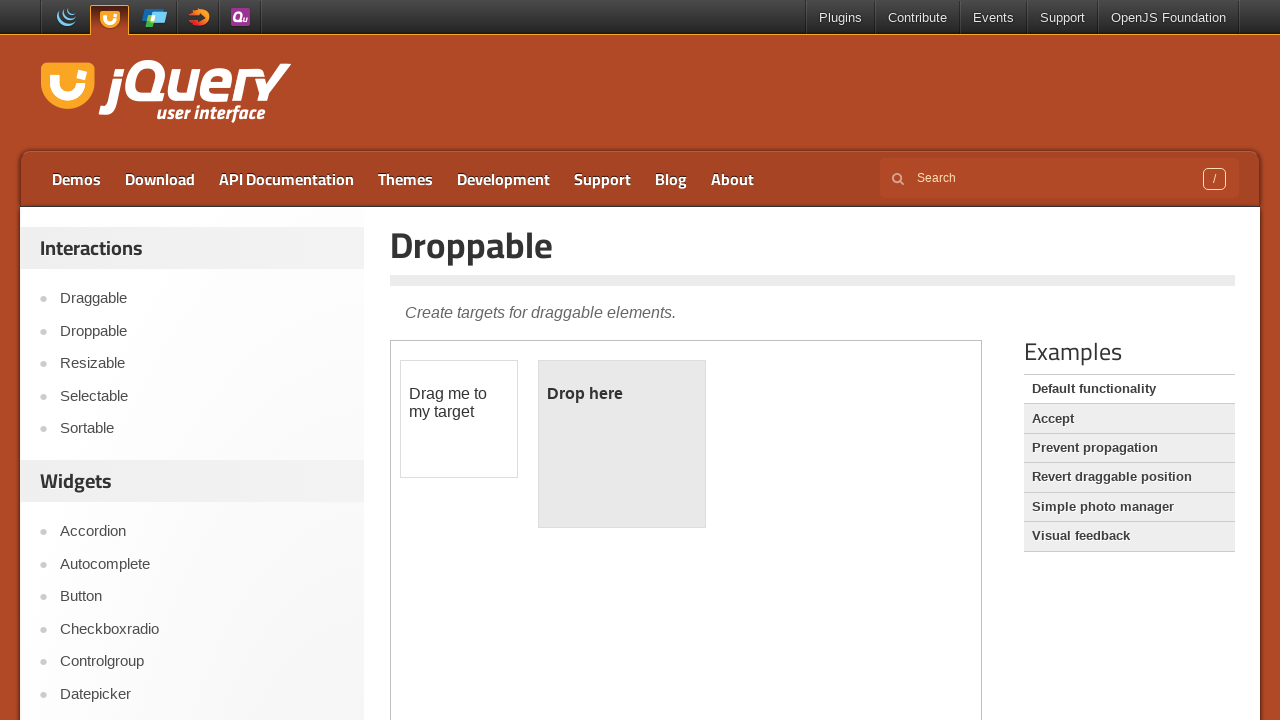

Located iframe containing drag and drop demo
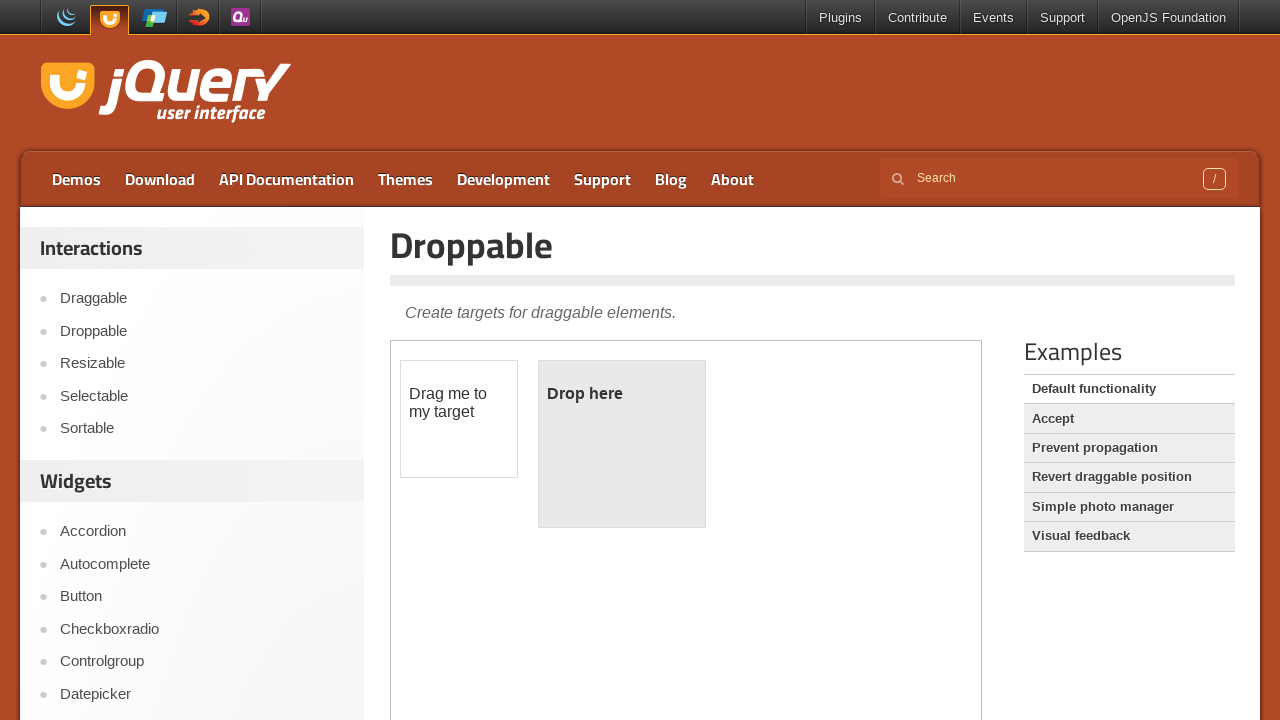

Located draggable element
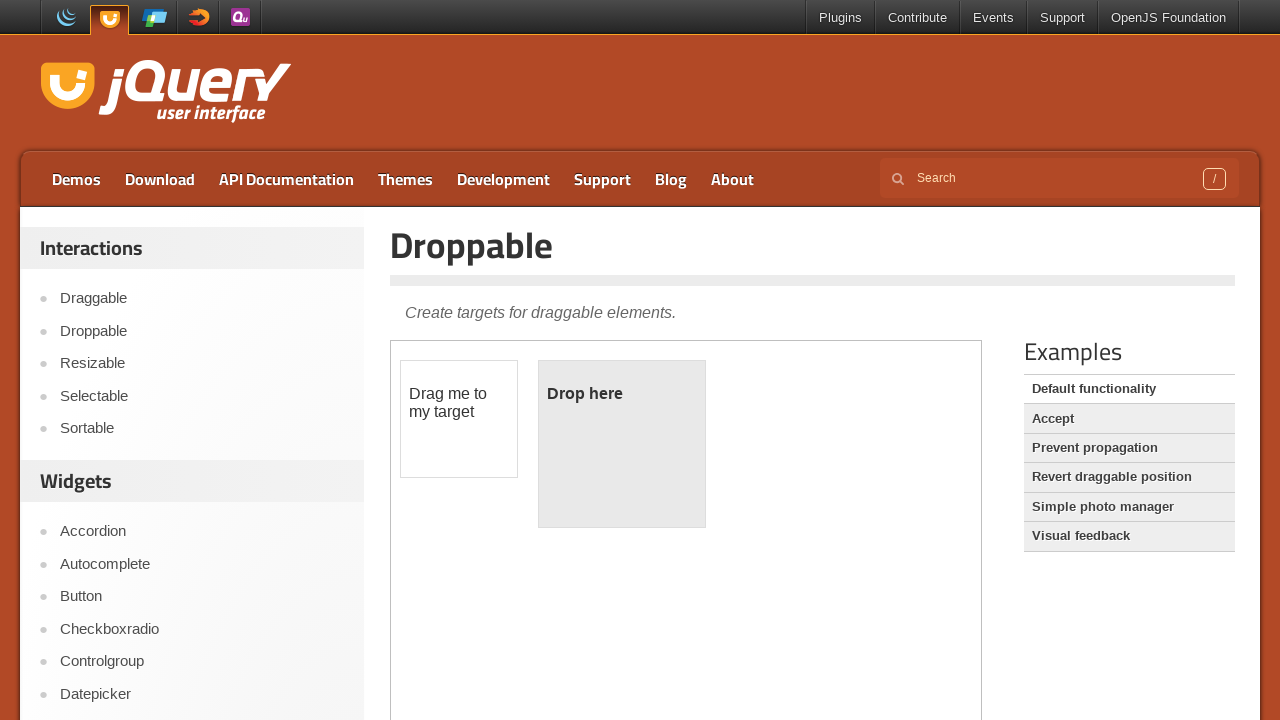

Located droppable element
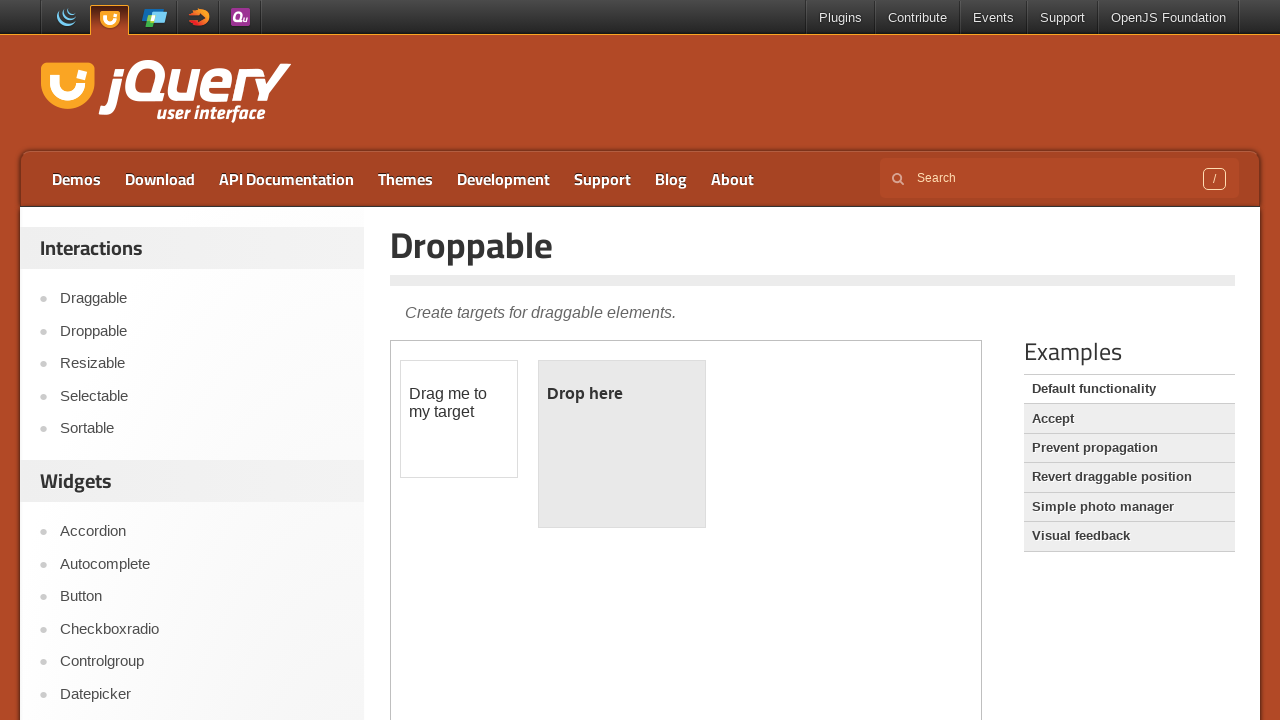

Performed drag and drop action from draggable to droppable element at (622, 444)
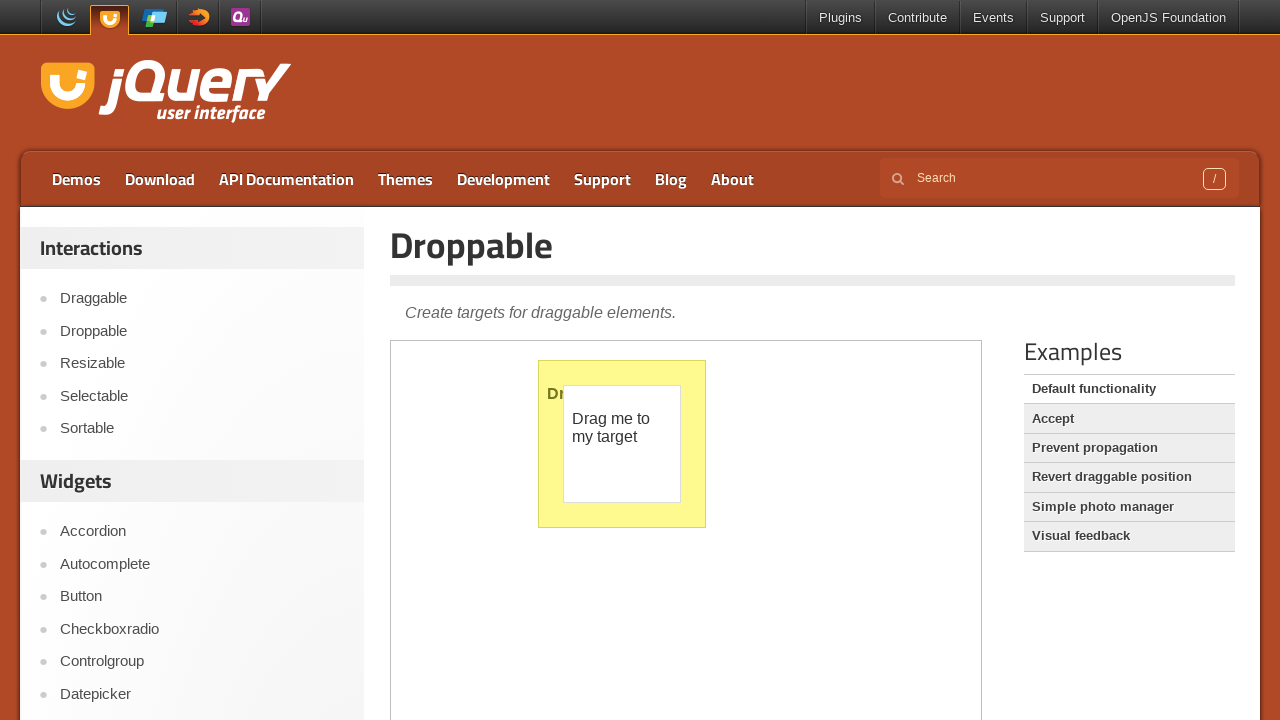

Clicked Demos link to navigate back to demos page at (76, 179) on text=Demos
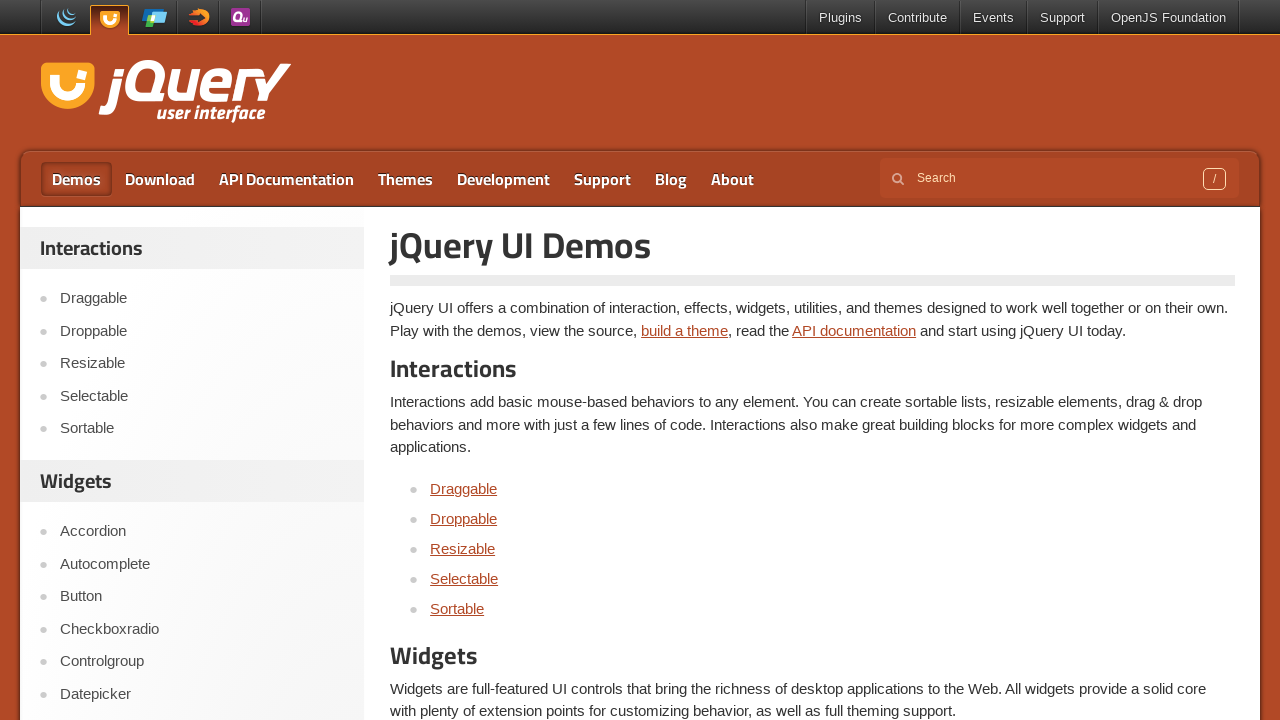

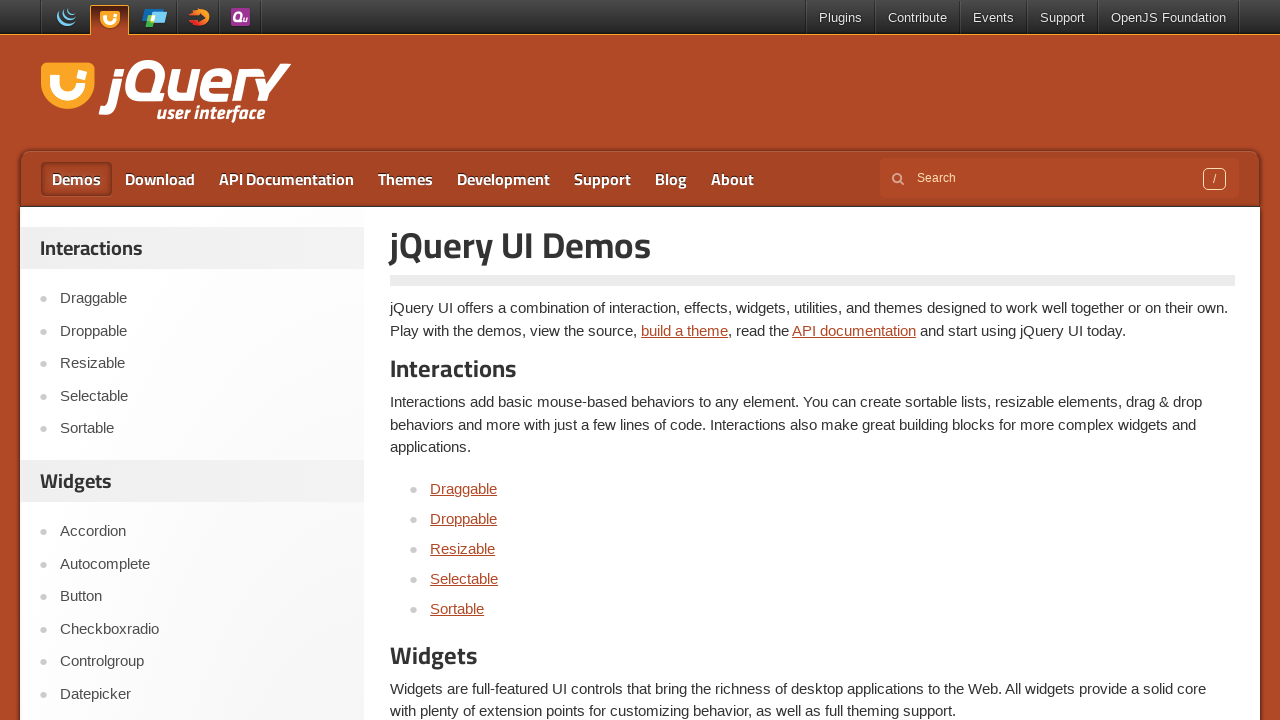